Verifies that the Java tutorial link is present and has correct text on W3Resource homepage

Starting URL: https://www.w3resource.com/index.php

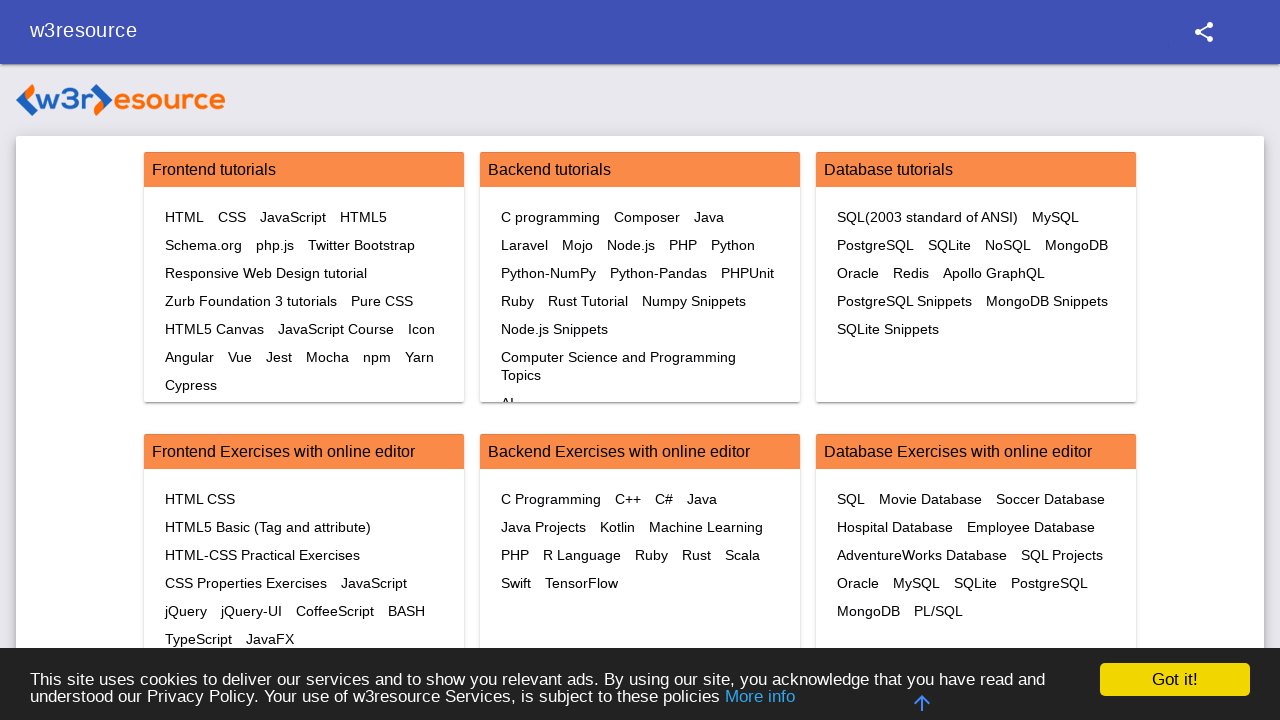

Navigated to W3Resource homepage
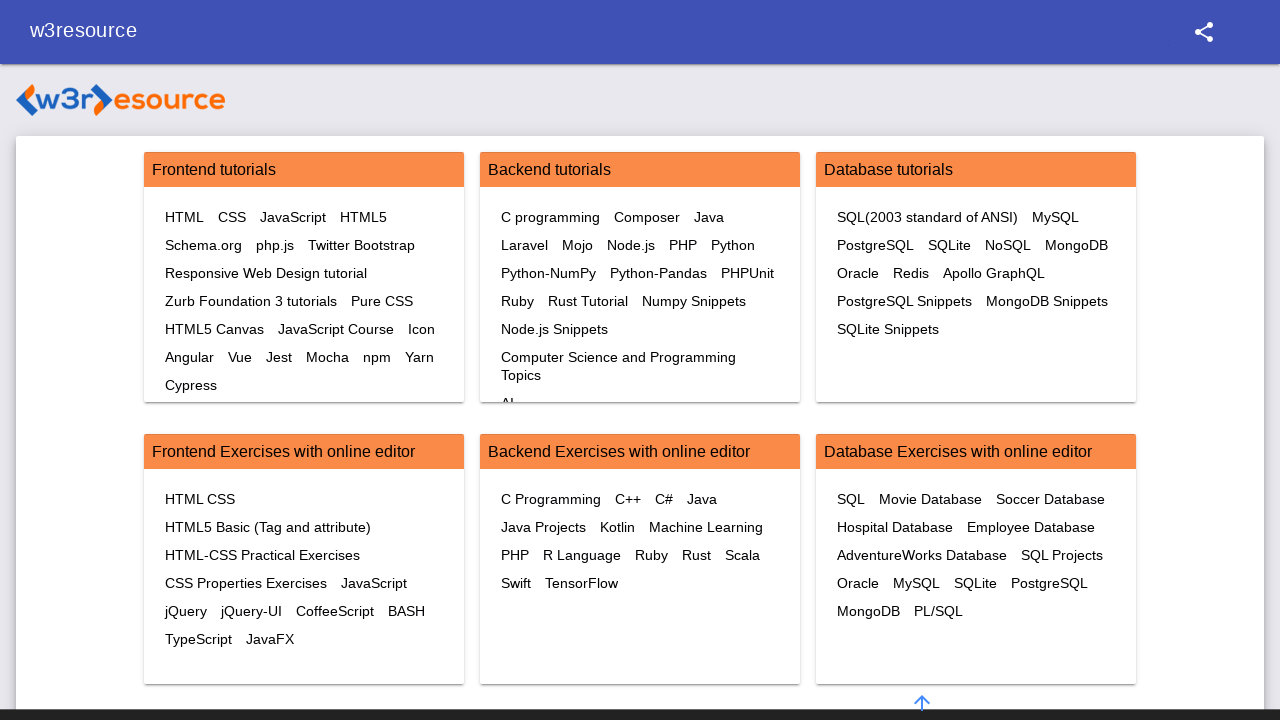

Java tutorial link appeared on the page
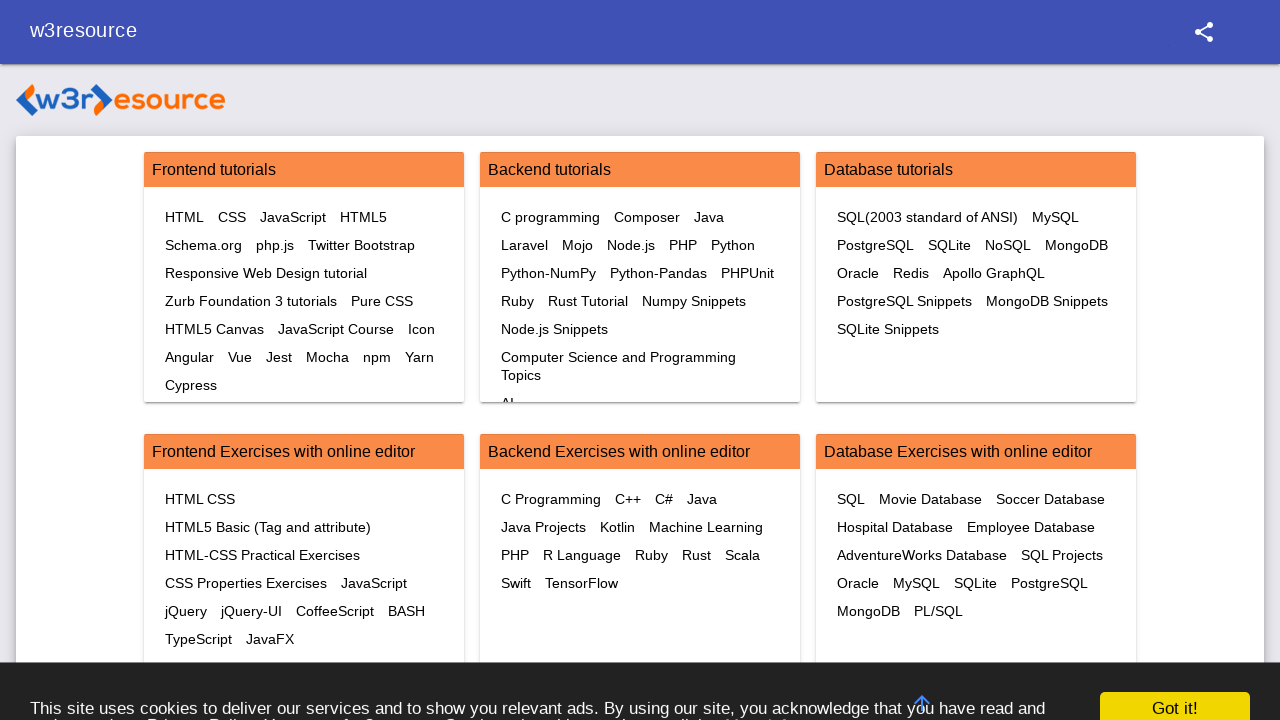

Verified Java tutorial link is visible
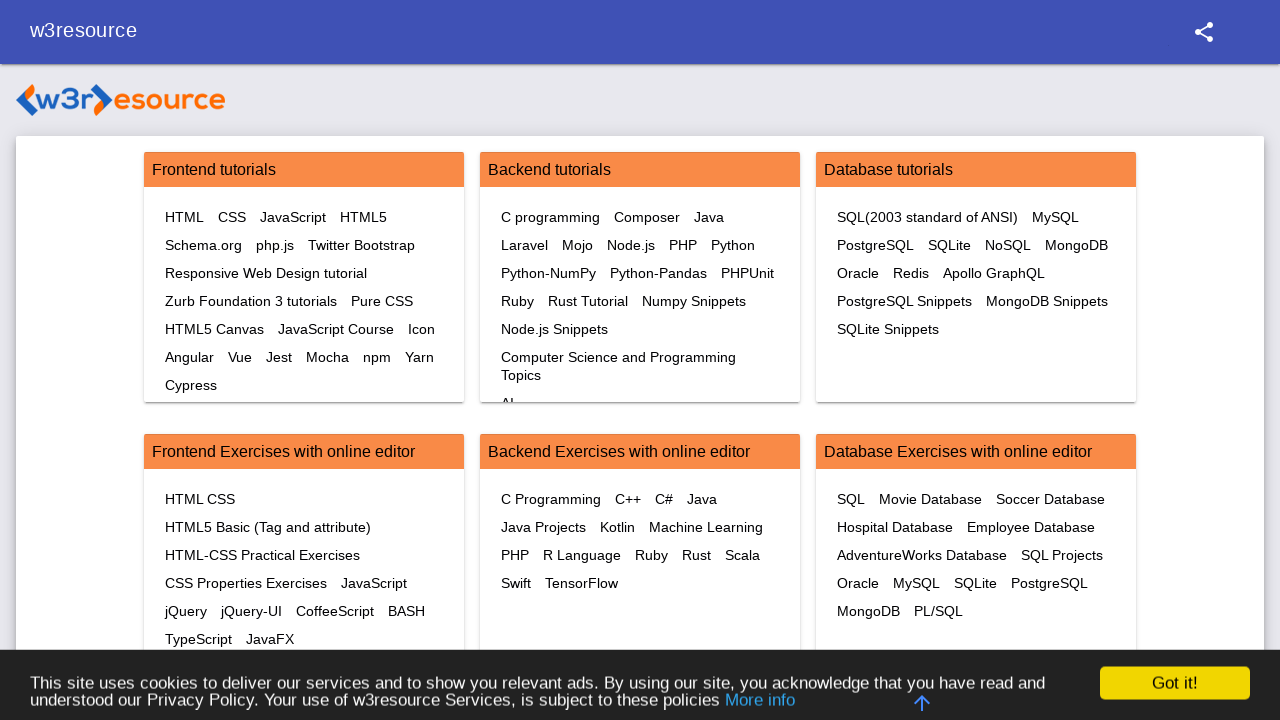

Verified Java tutorial link has correct text 'Java'
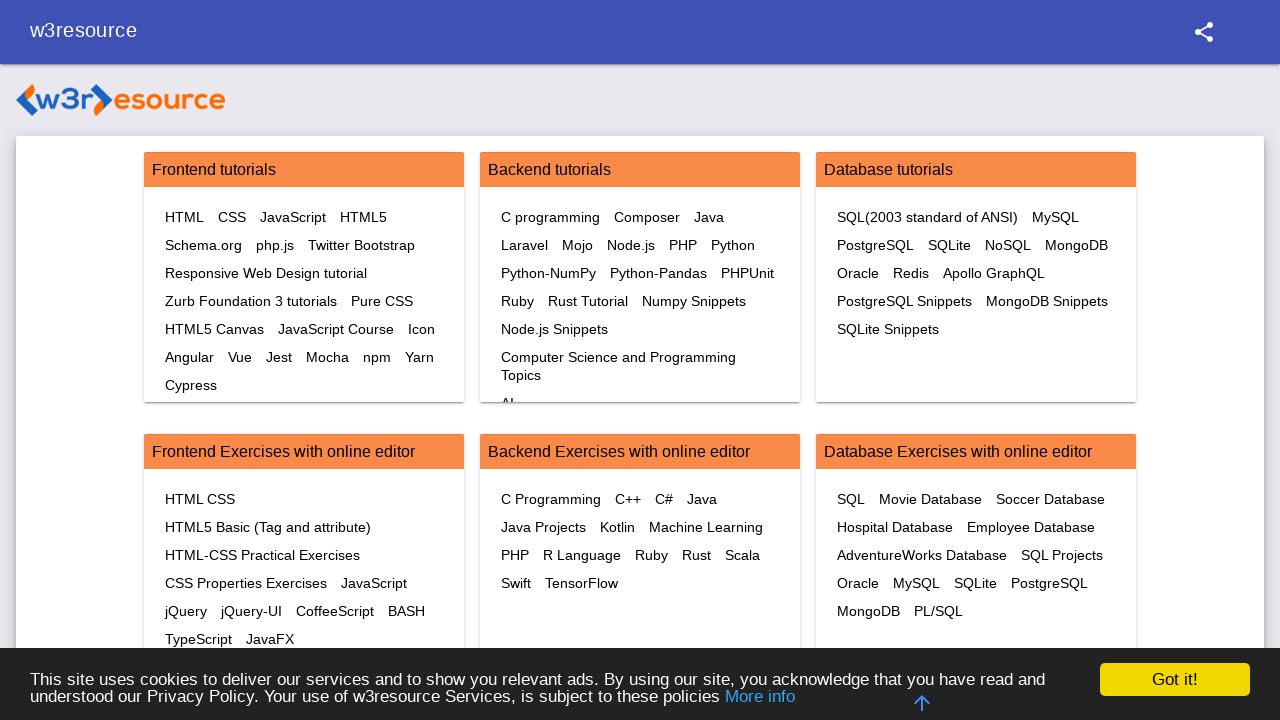

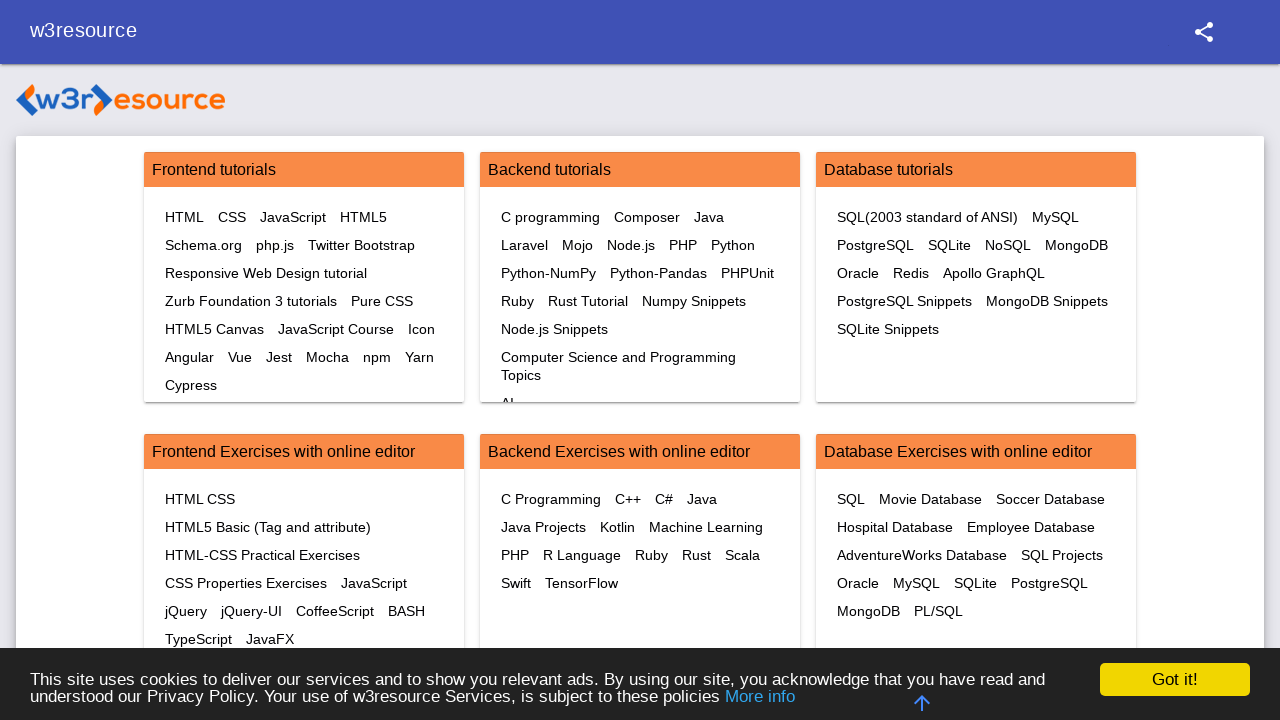